Initializes the T-Rex runner game by navigating to the page, scrolling to position the game, and clicking to focus the game canvas

Starting URL: https://trex-runner.com/

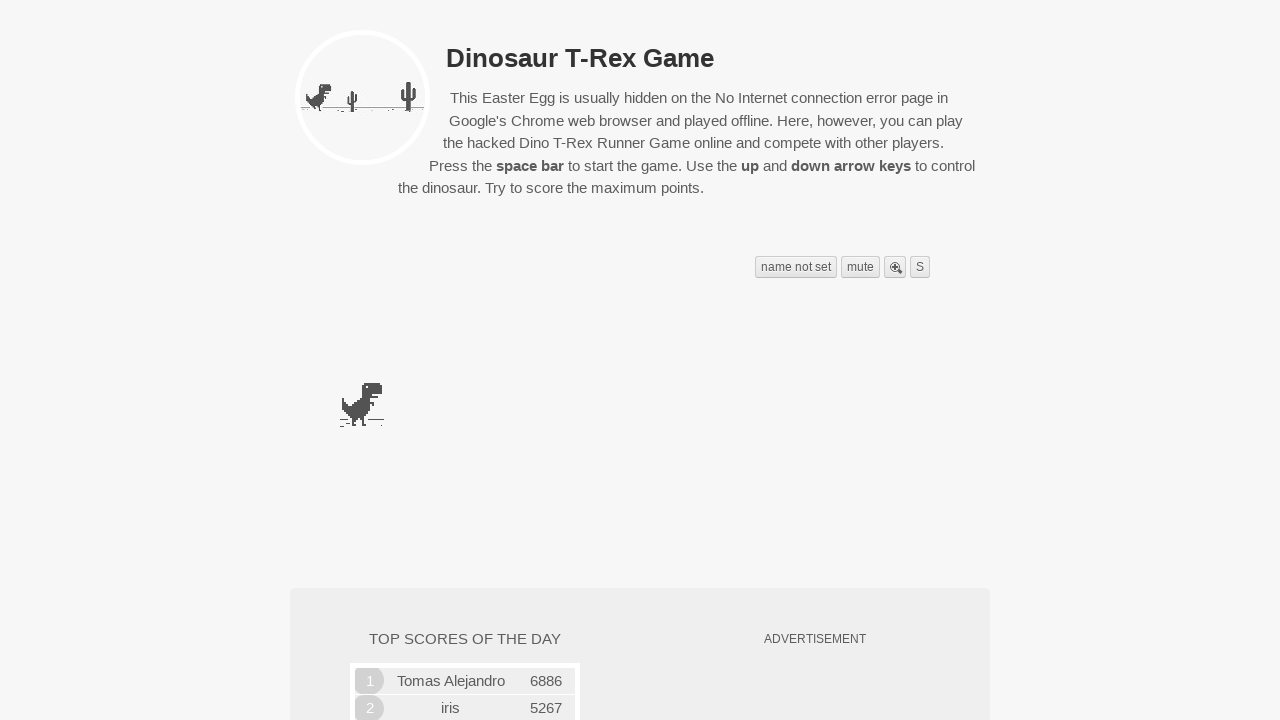

Navigated to T-Rex runner game at https://trex-runner.com/
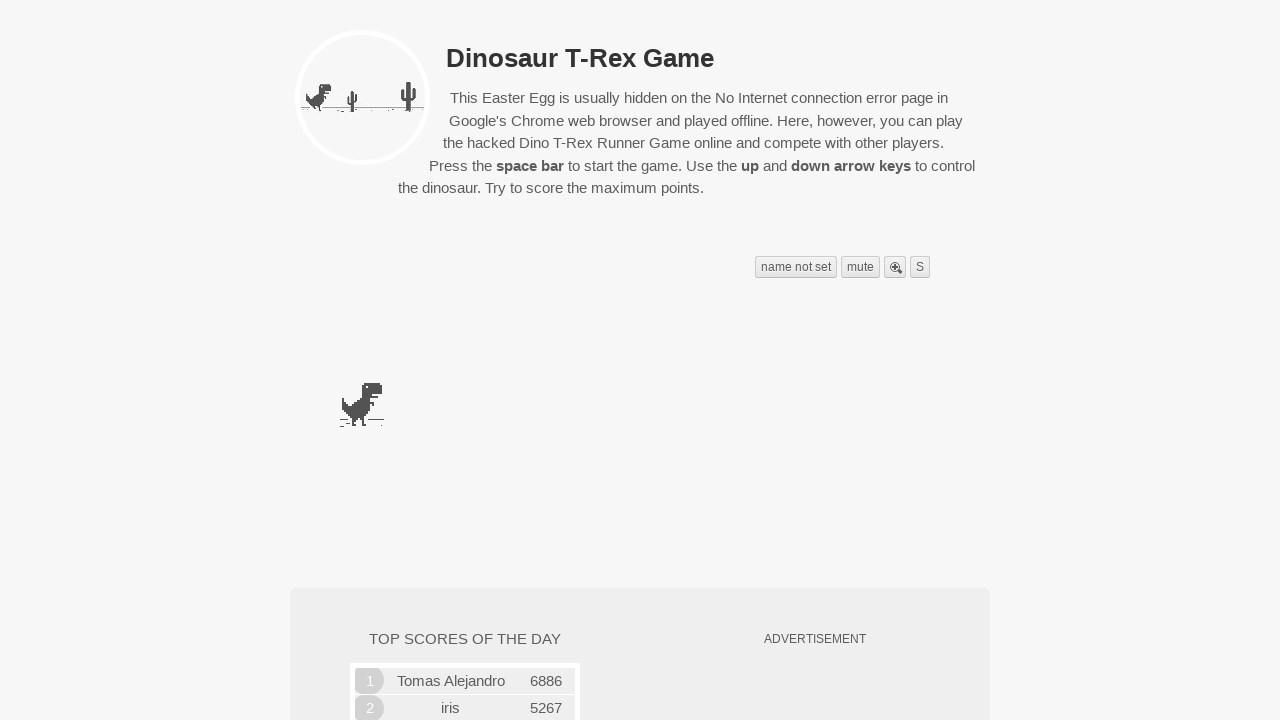

Scrolled down 220 pixels to position the game canvas
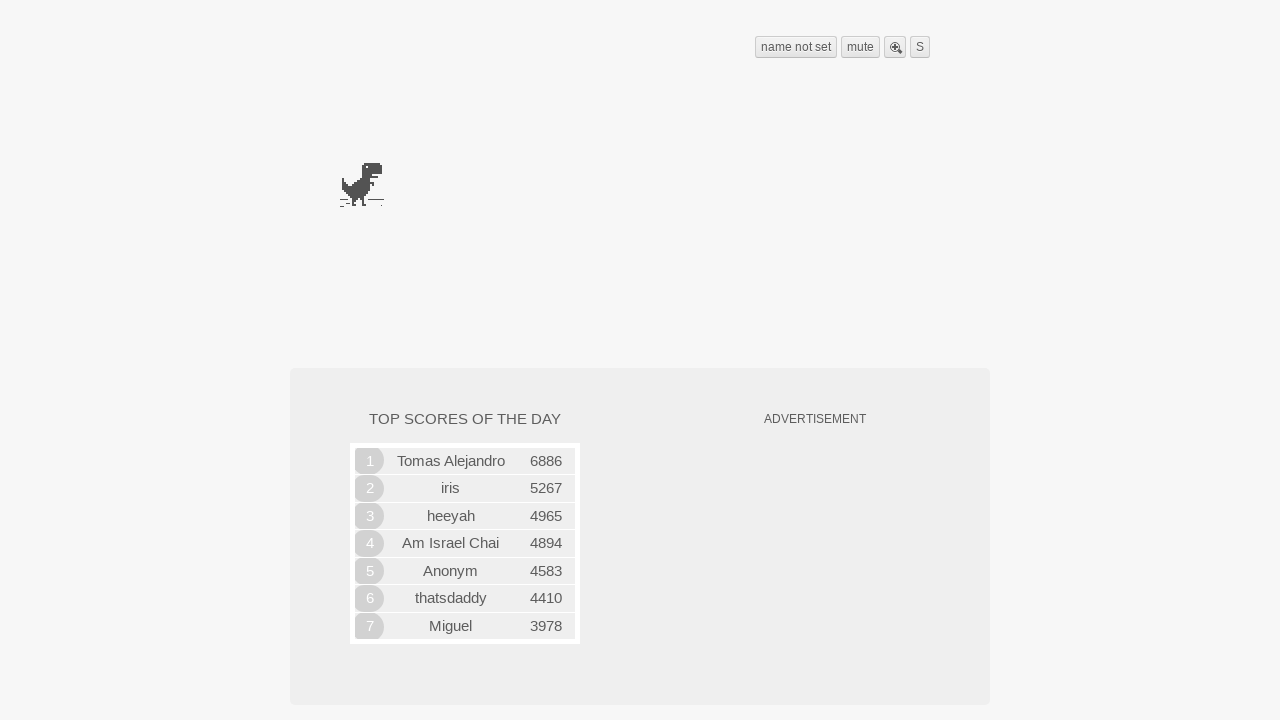

Clicked at coordinates (150, 200) to focus the game canvas at (150, 200)
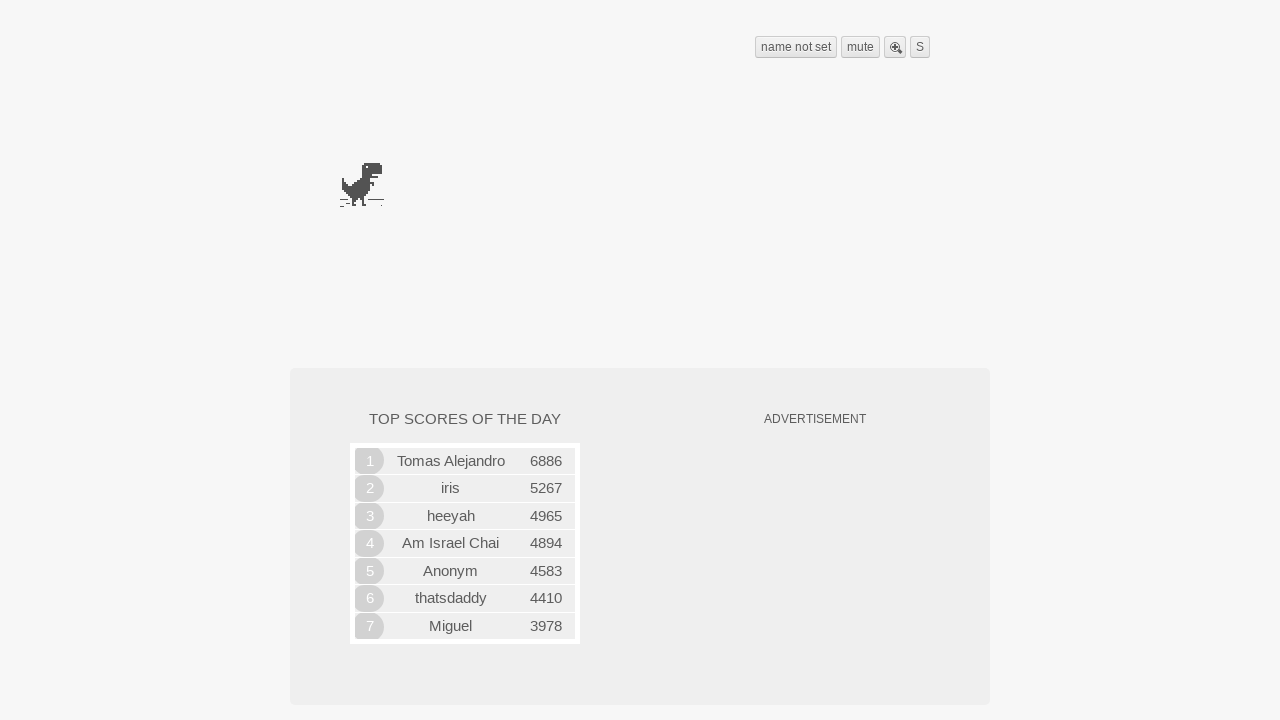

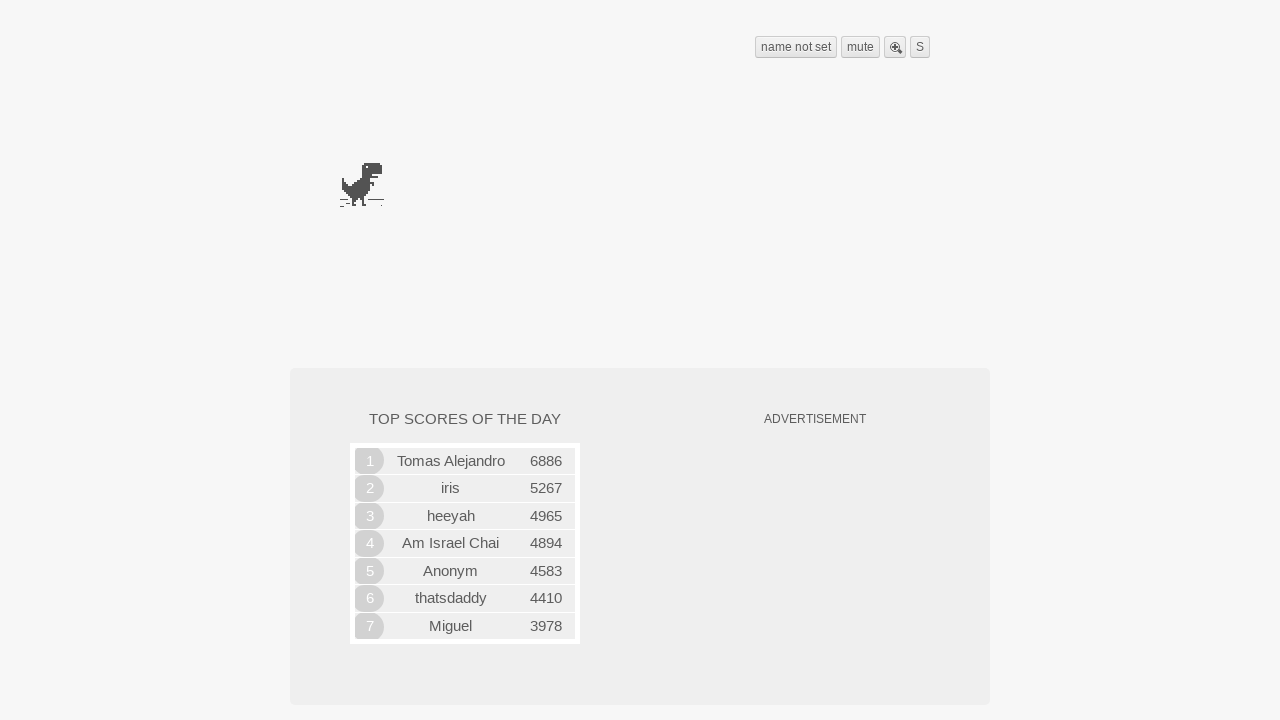